Tests flight booking functionality by selecting departure (Boston) and arrival (Rome) cities, finding flights, selecting a flight, filling passenger and payment details, and completing the purchase.

Starting URL: https://blazedemo.com/

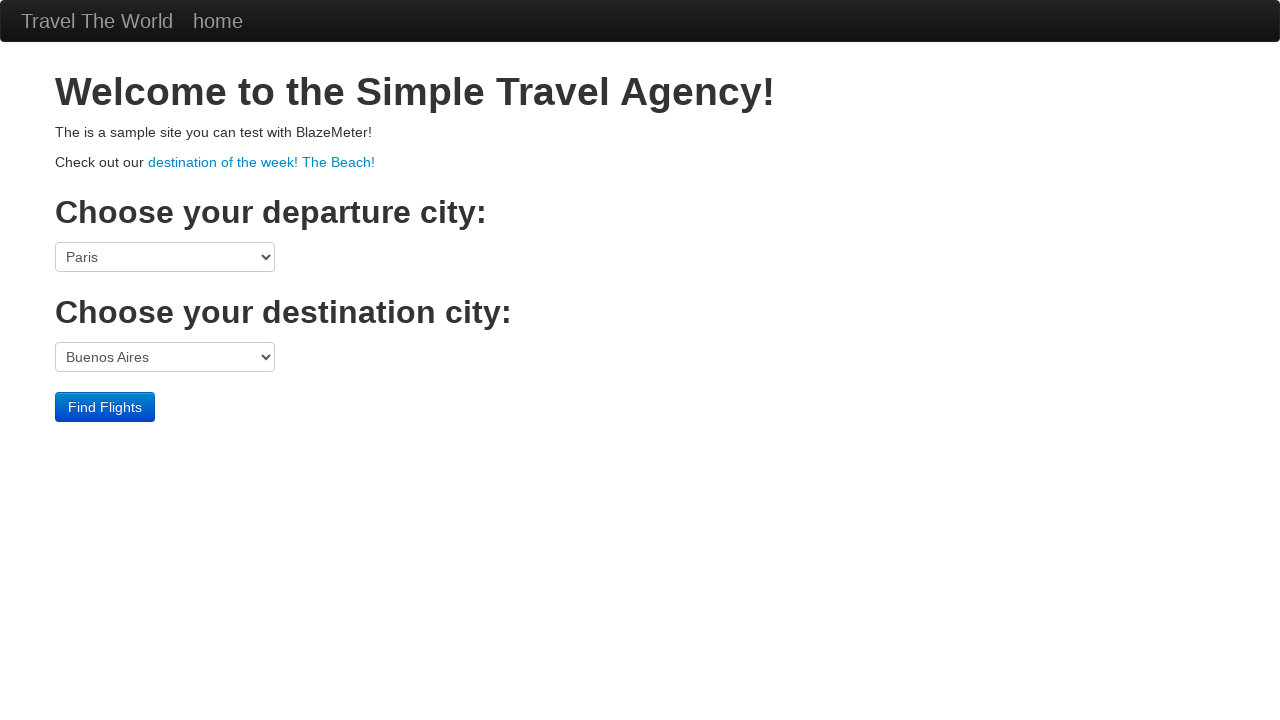

Clicked departure city dropdown at (165, 257) on select[name='fromPort']
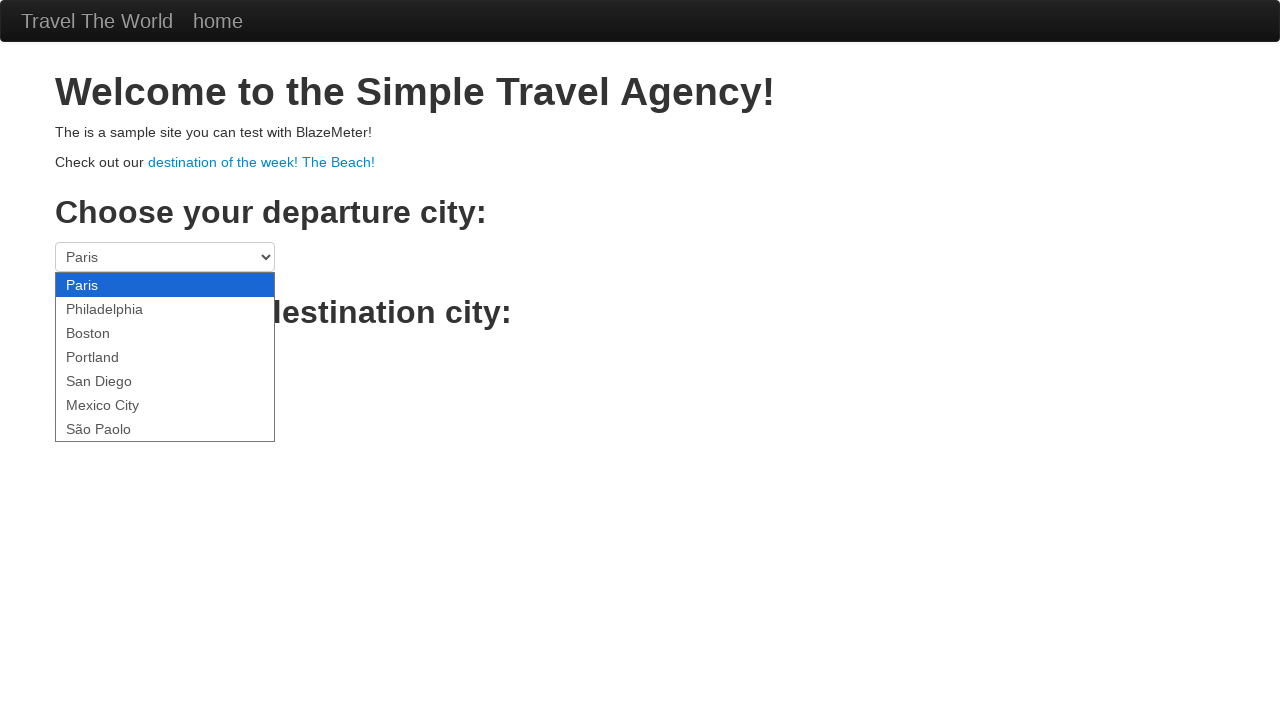

Selected Boston as departure city on select[name='fromPort']
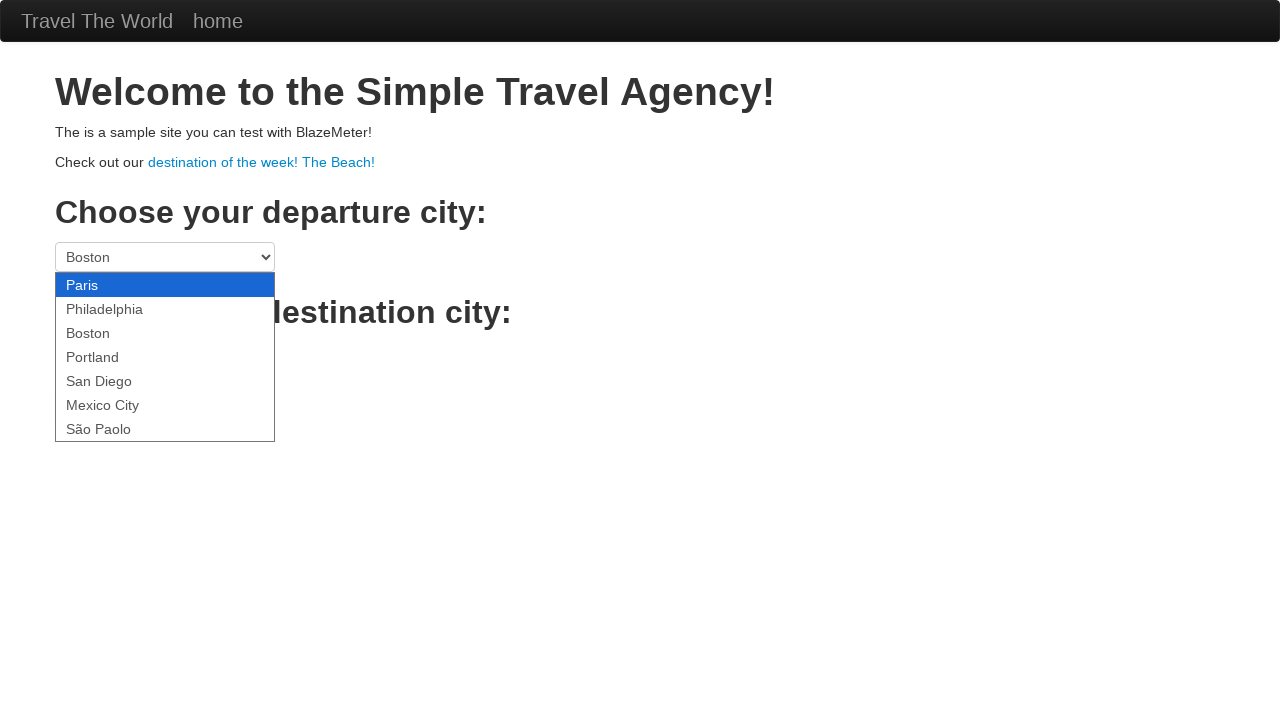

Clicked arrival city dropdown at (165, 357) on select[name='toPort']
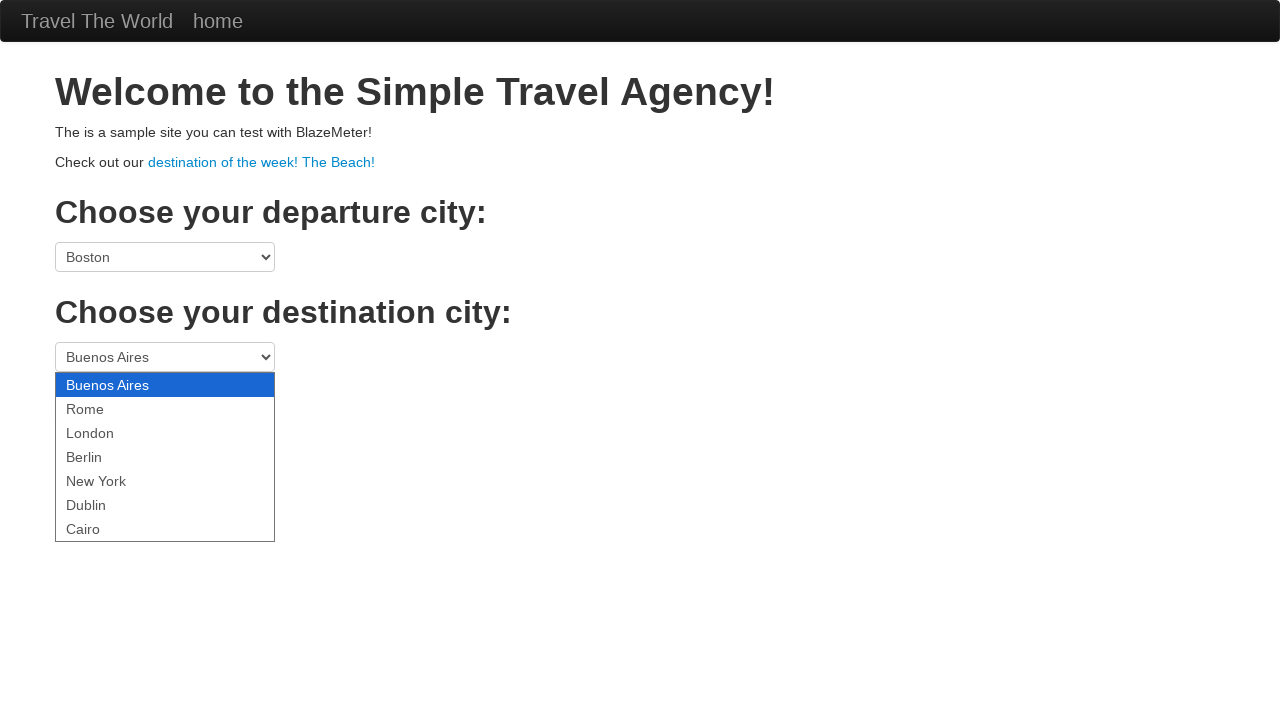

Selected Rome as arrival city on select[name='toPort']
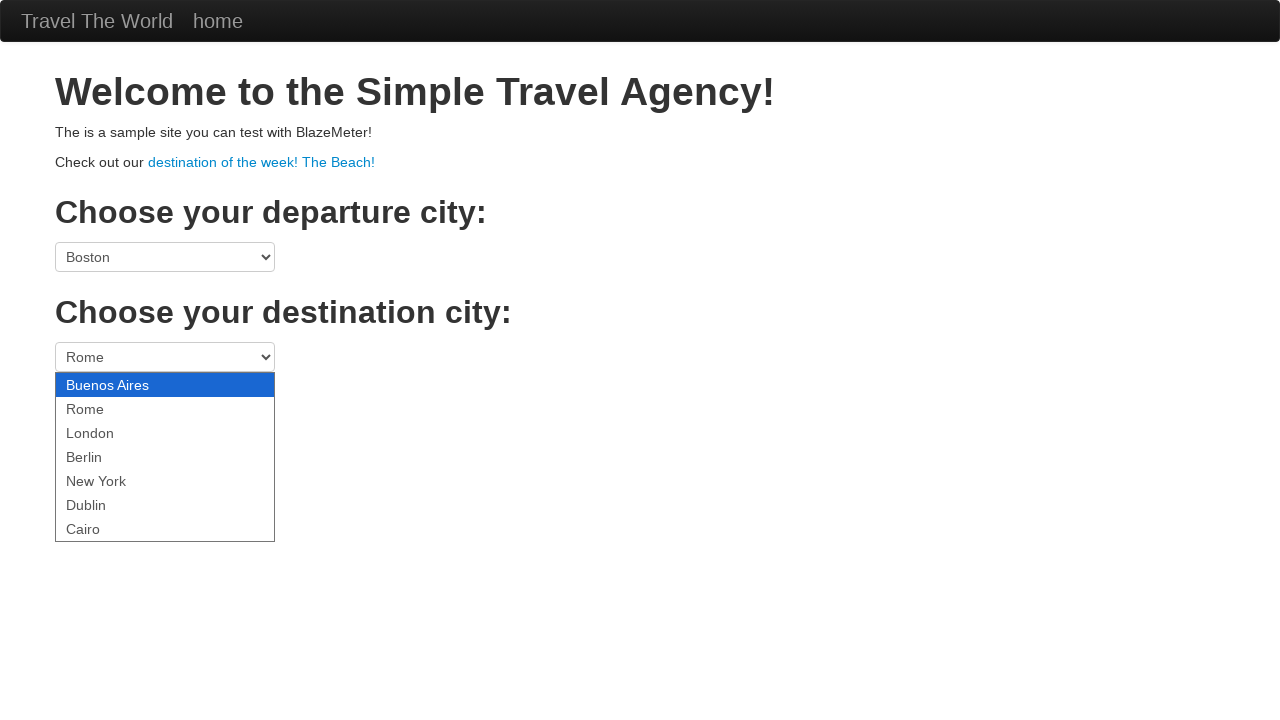

Clicked Find Flights button at (105, 407) on input[value='Find Flights']
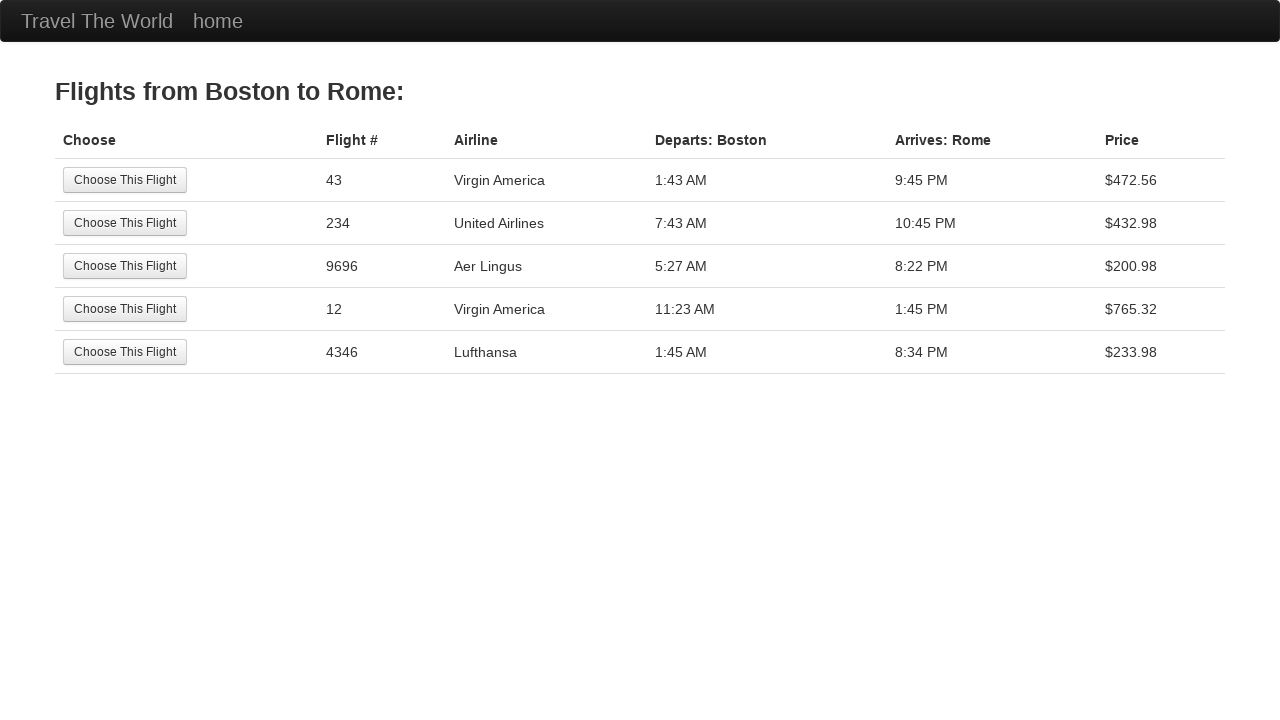

Flights table loaded
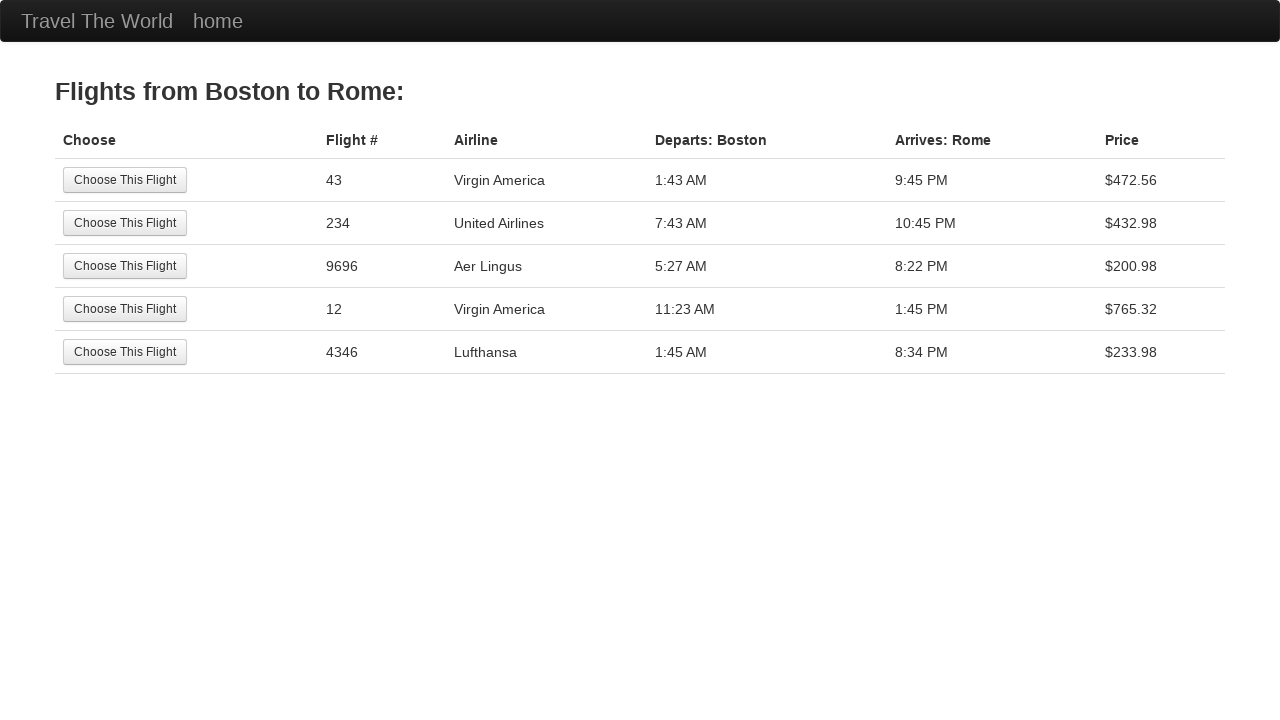

Selected first available flight at (125, 180) on table tbody tr:first-child td input[type='submit']
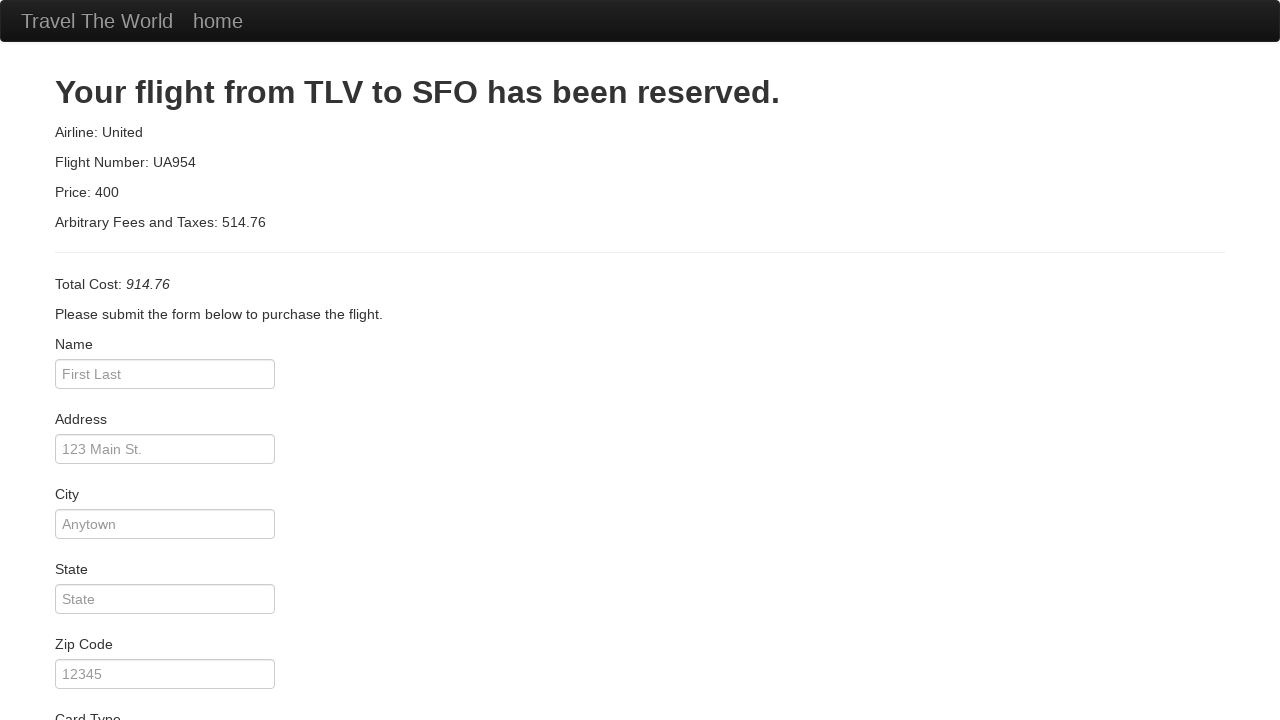

Filled passenger name as 'Elohor' on #inputName
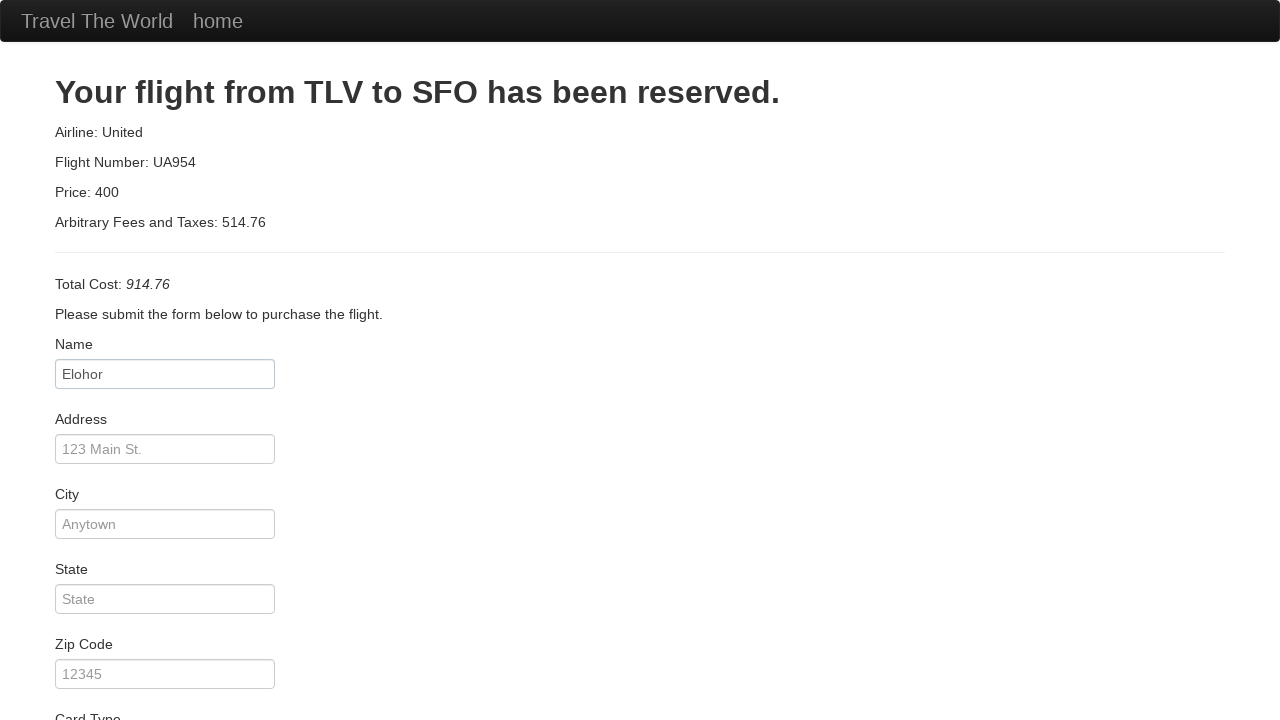

Filled address field with 'United States' on #address
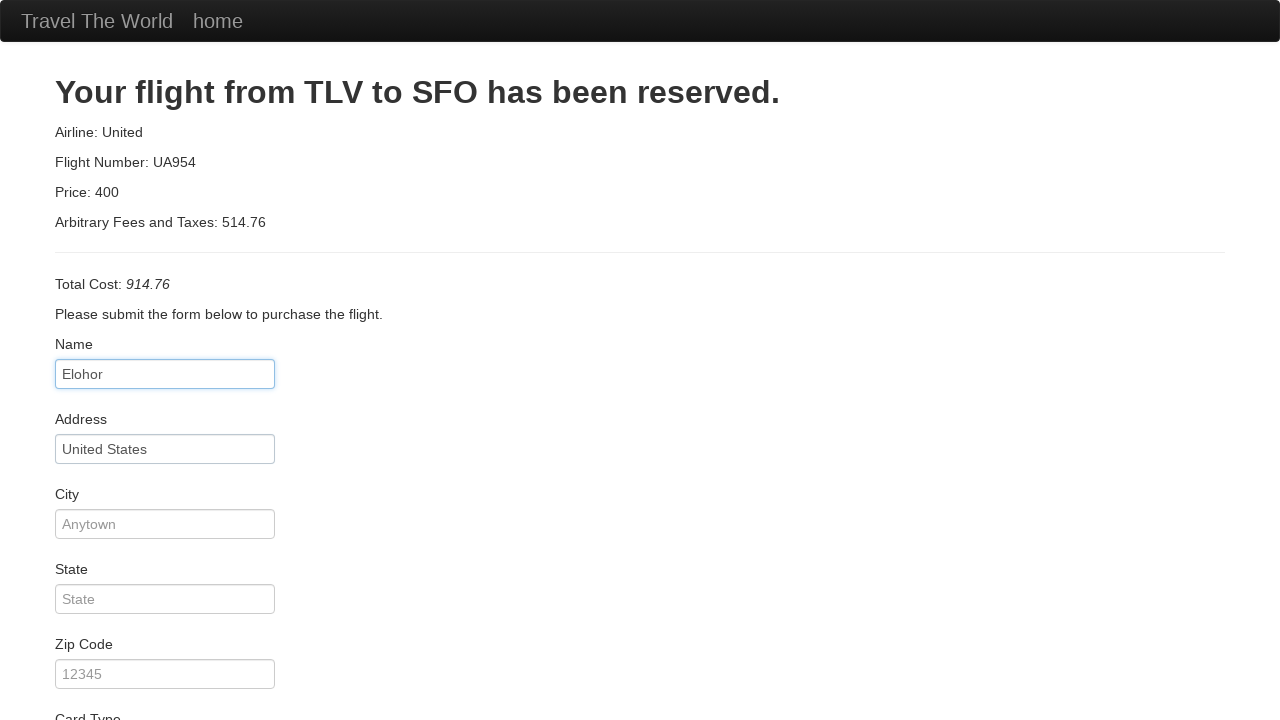

Filled city field with 'New York' on #city
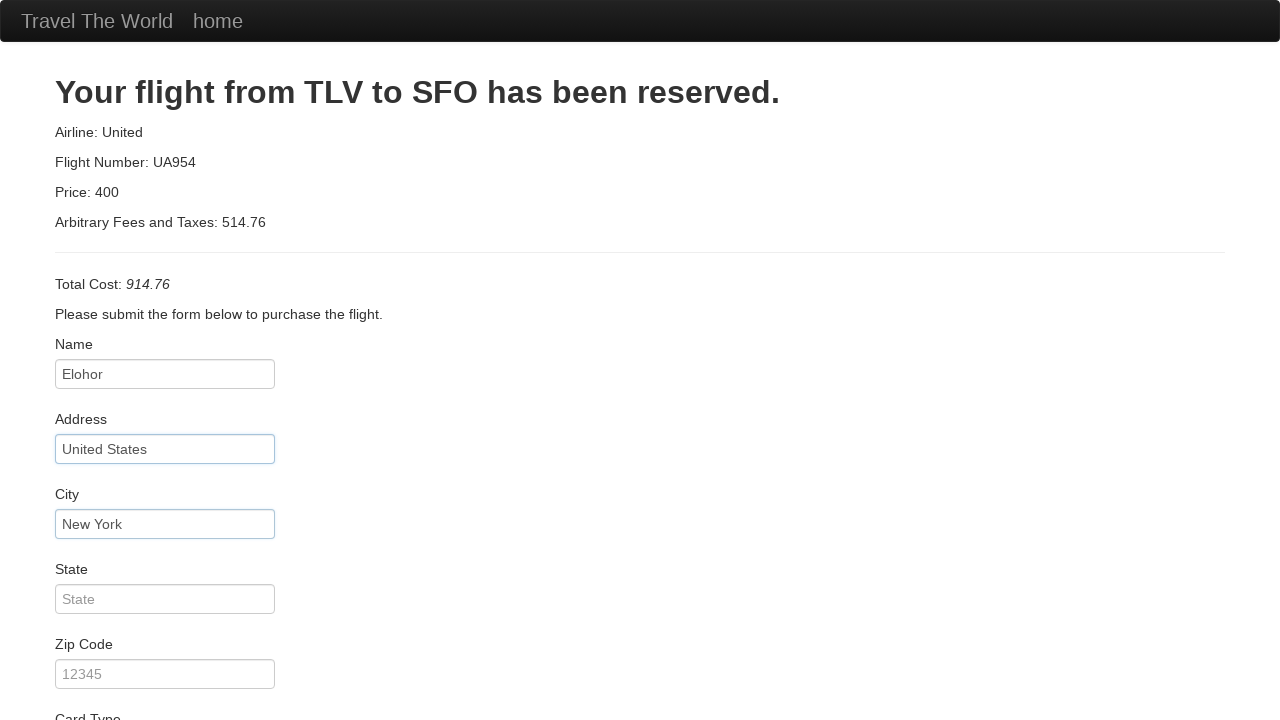

Filled state field with 'New York' on #state
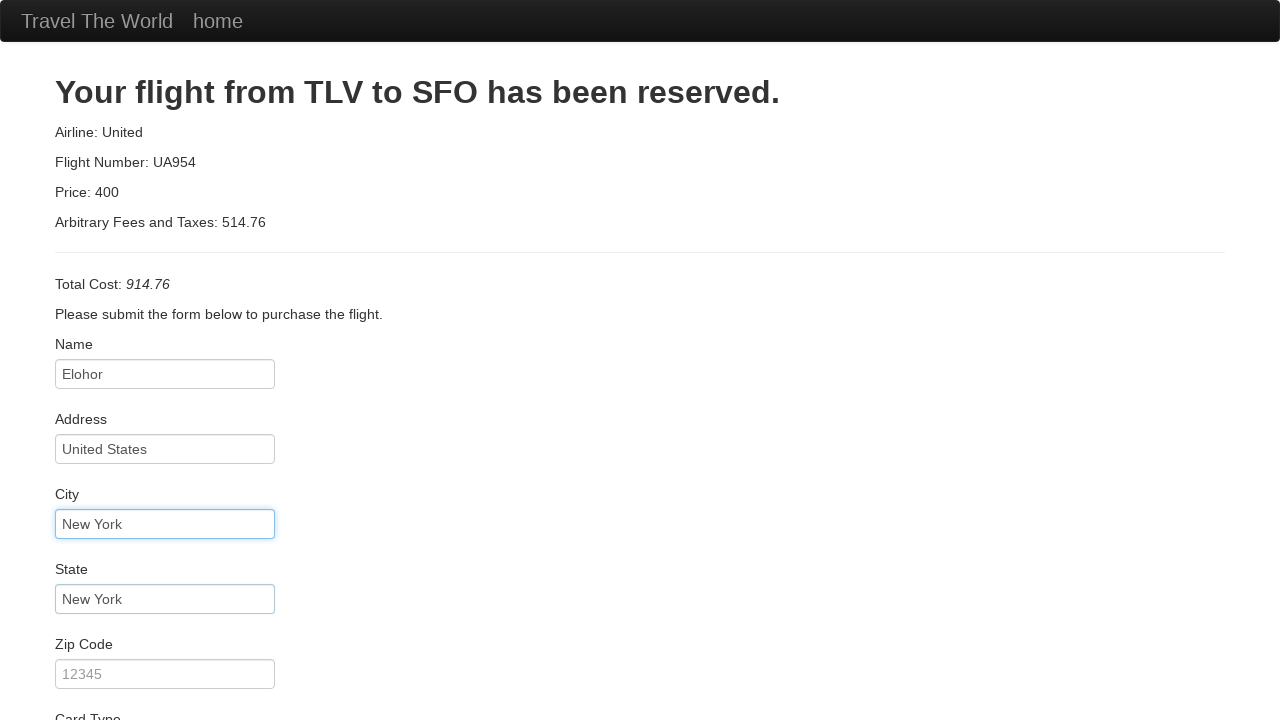

Filled zip code field with 'UA954' on #zipCode
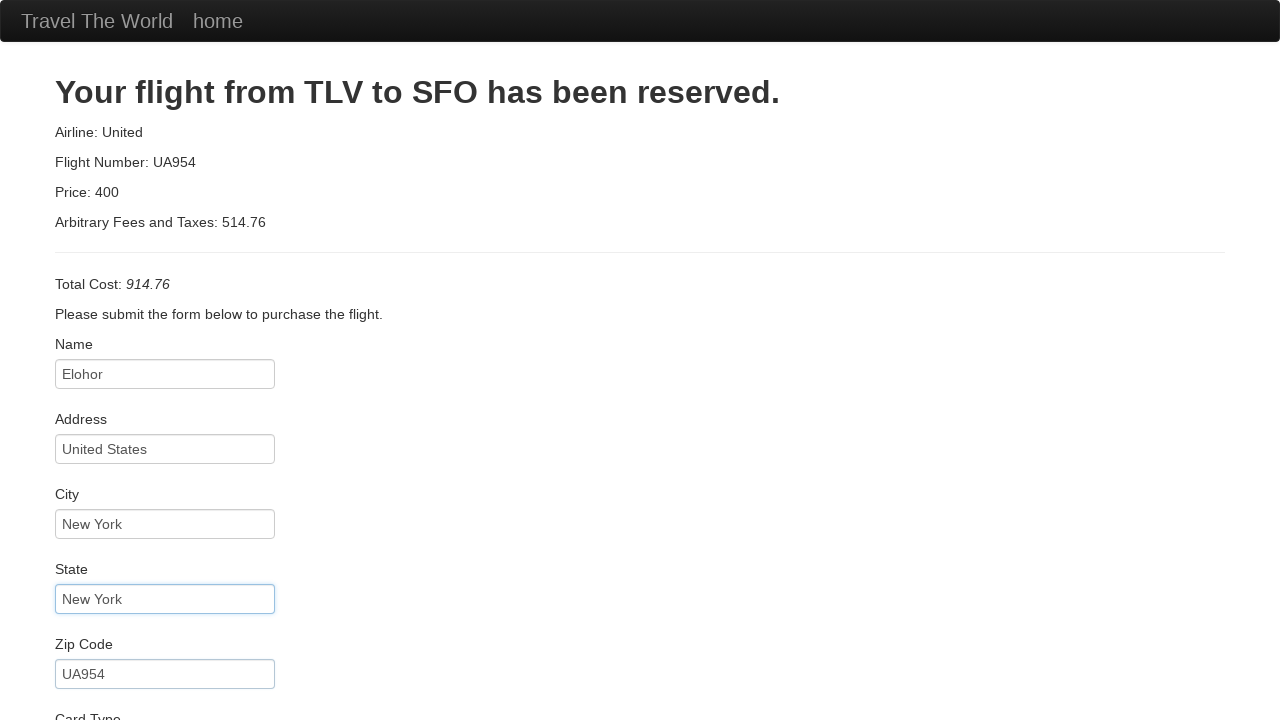

Filled credit card number on #creditCardNumber
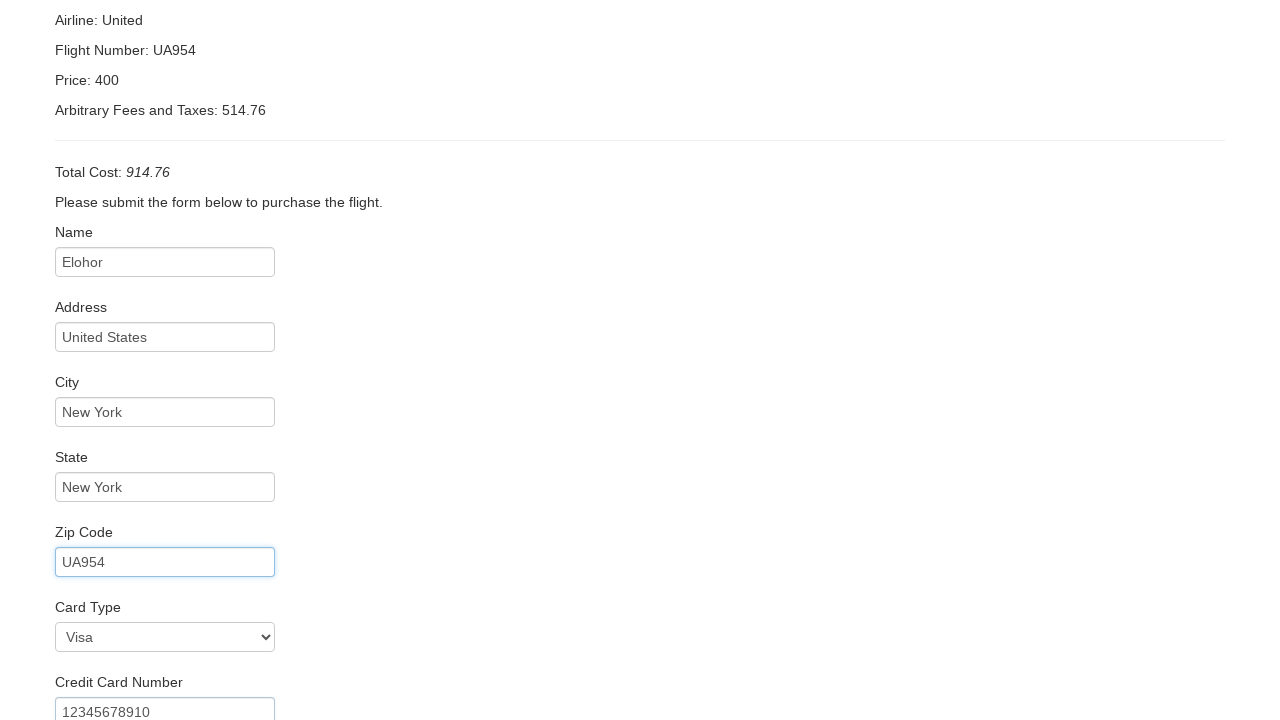

Filled name on card as 'victor odogwu' on #nameOnCard
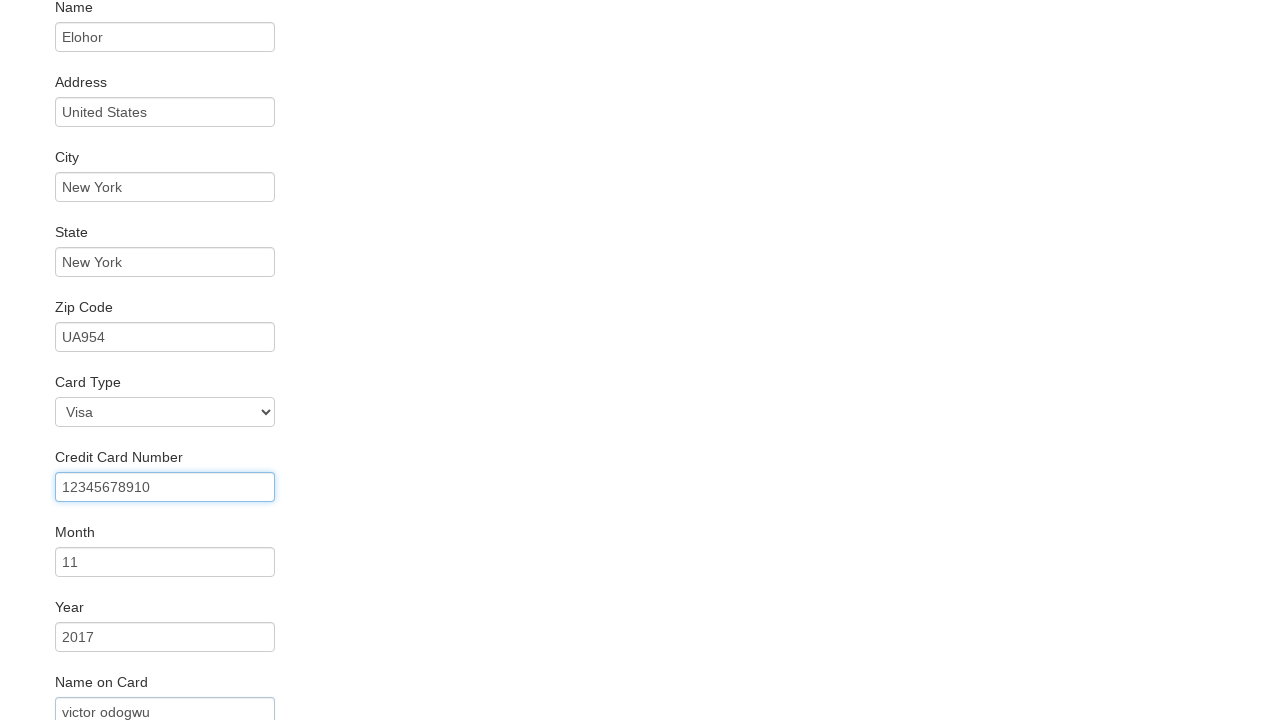

Scrolled to bottom of page
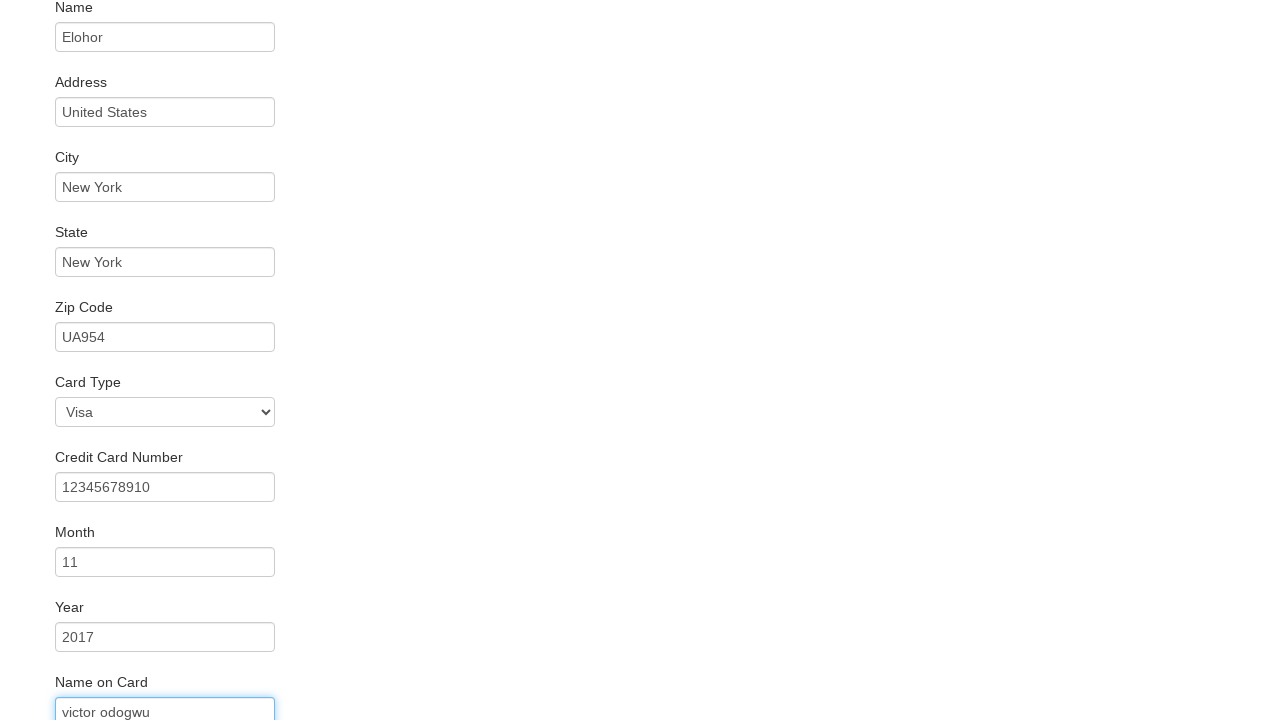

Checked Remember Me checkbox at (62, 656) on #rememberMe
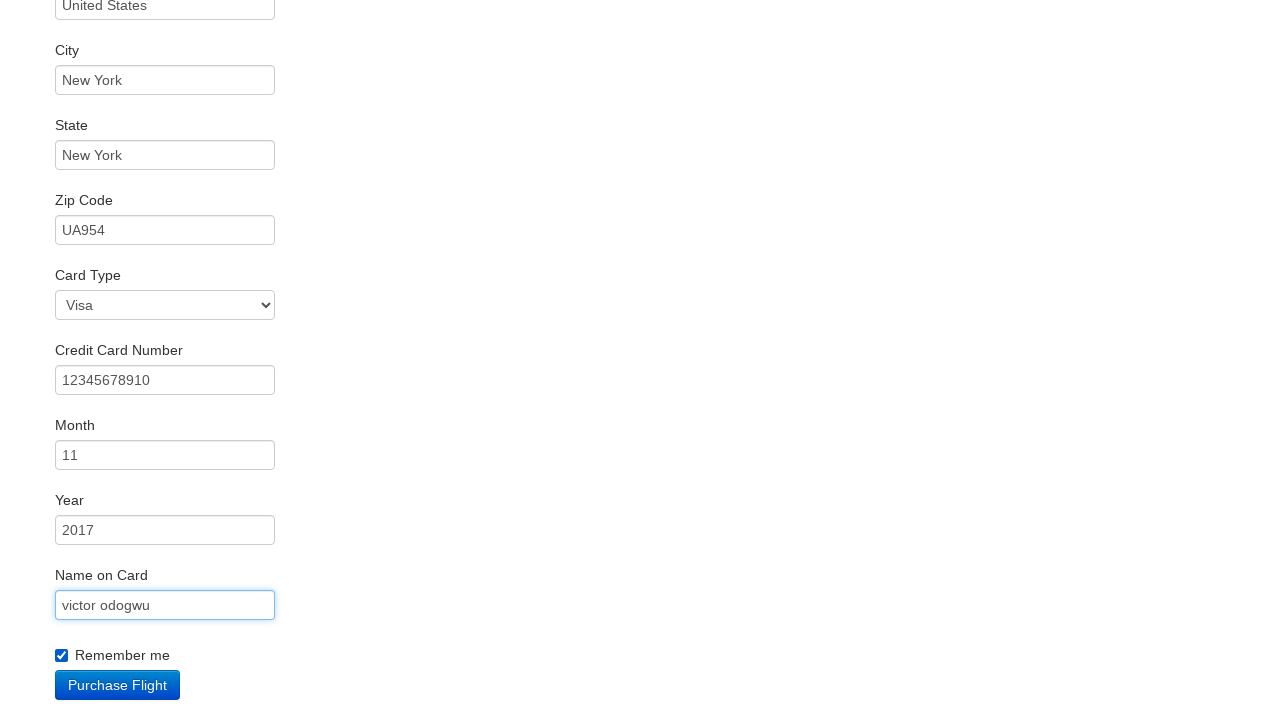

Clicked Purchase Flight button to complete booking at (118, 685) on input[value='Purchase Flight']
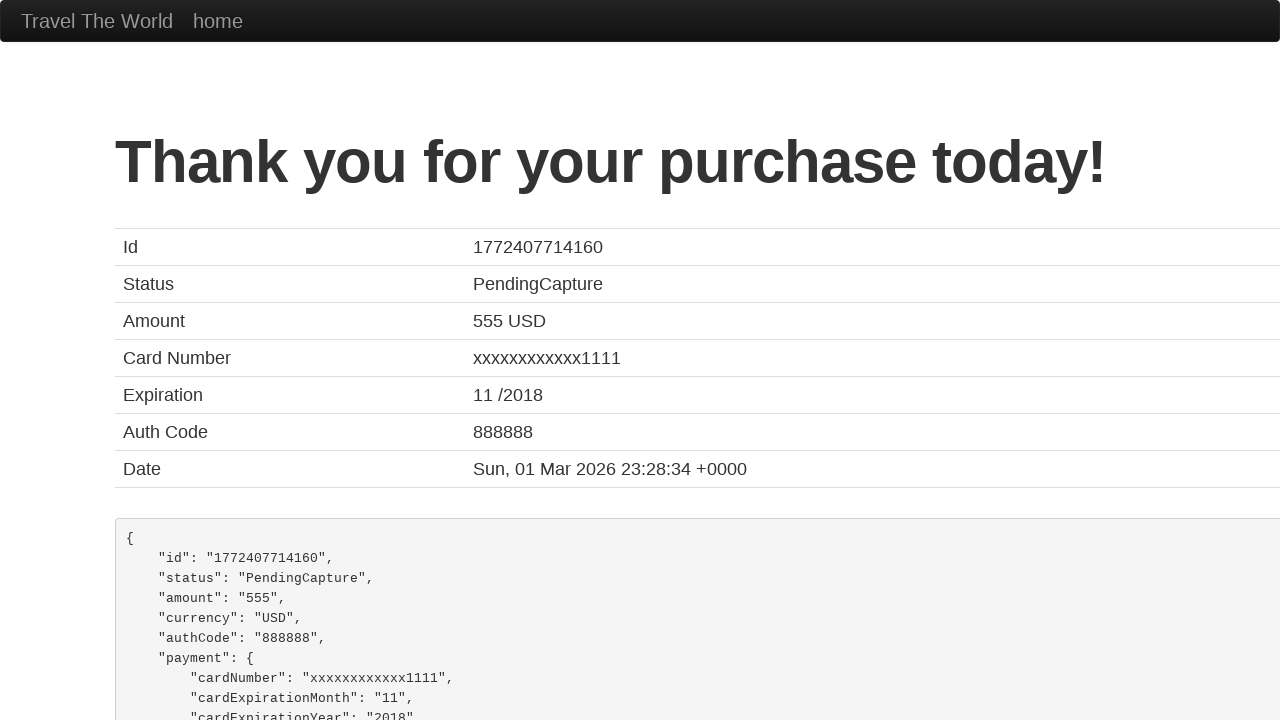

Confirmation page loaded with heading
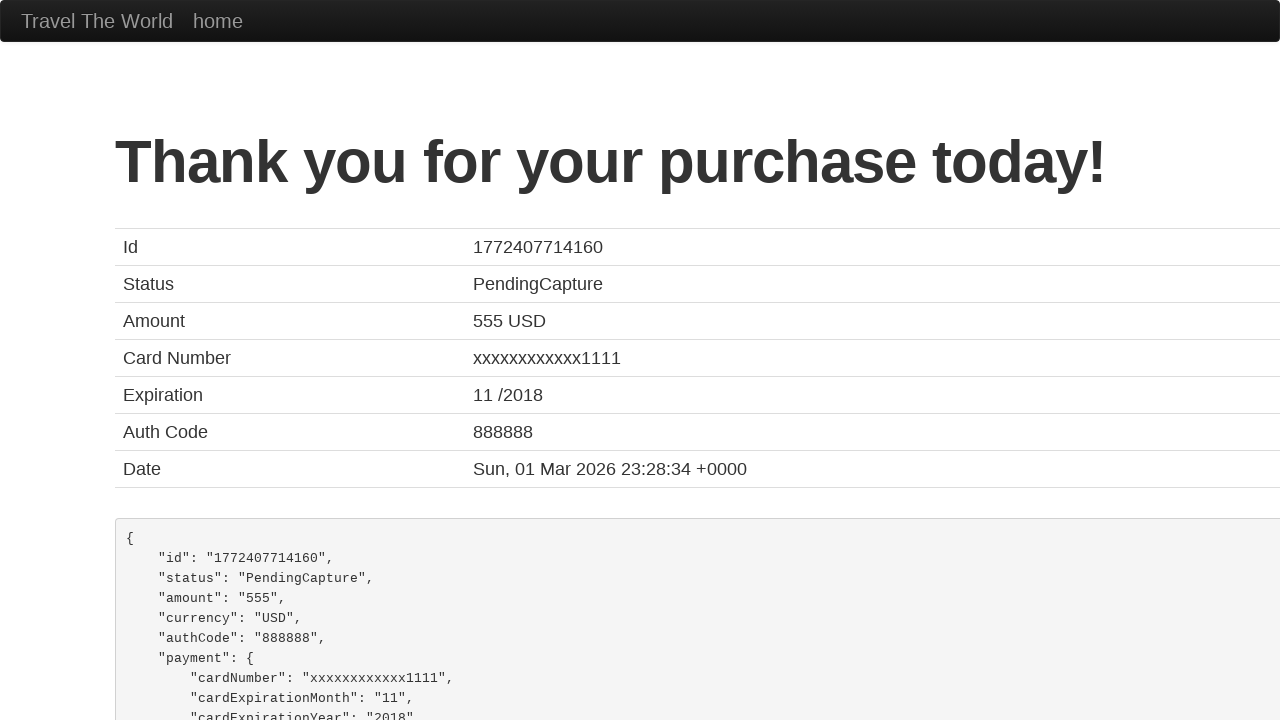

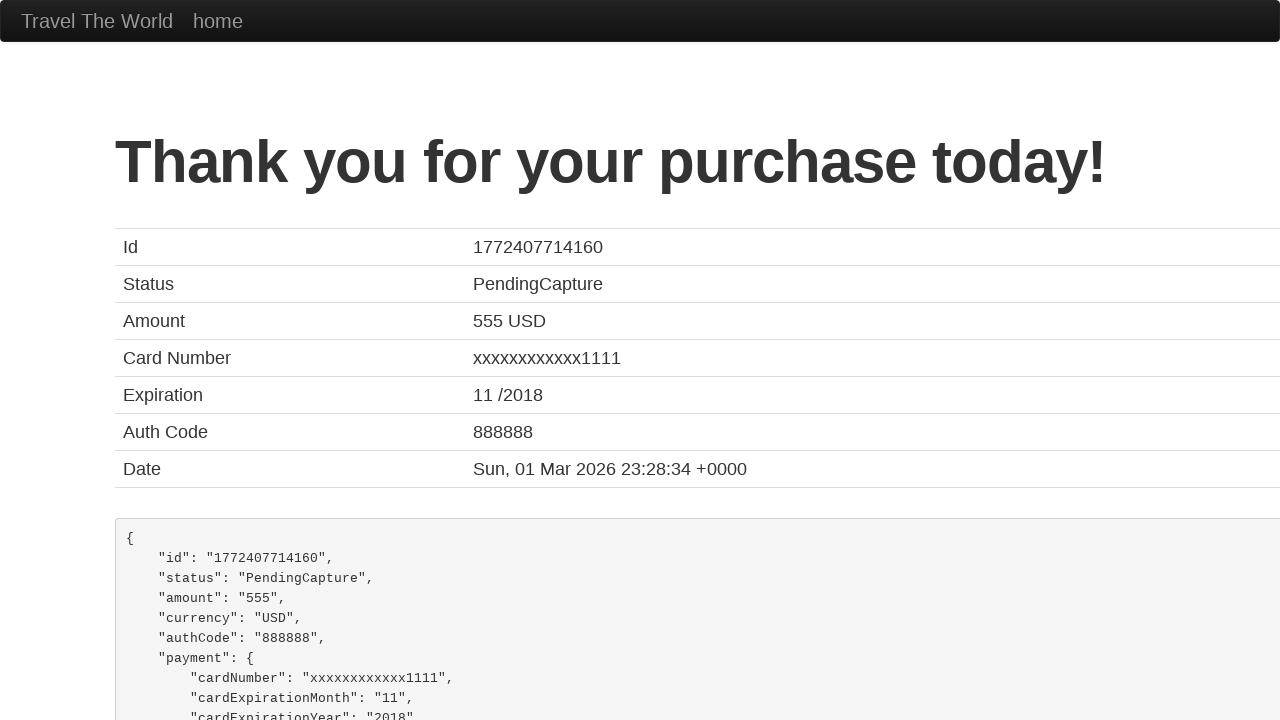